Tests window handling functionality by clicking a link that opens a new window, switching between windows, and verifying page titles and text content on both windows.

Starting URL: https://the-internet.herokuapp.com/windows

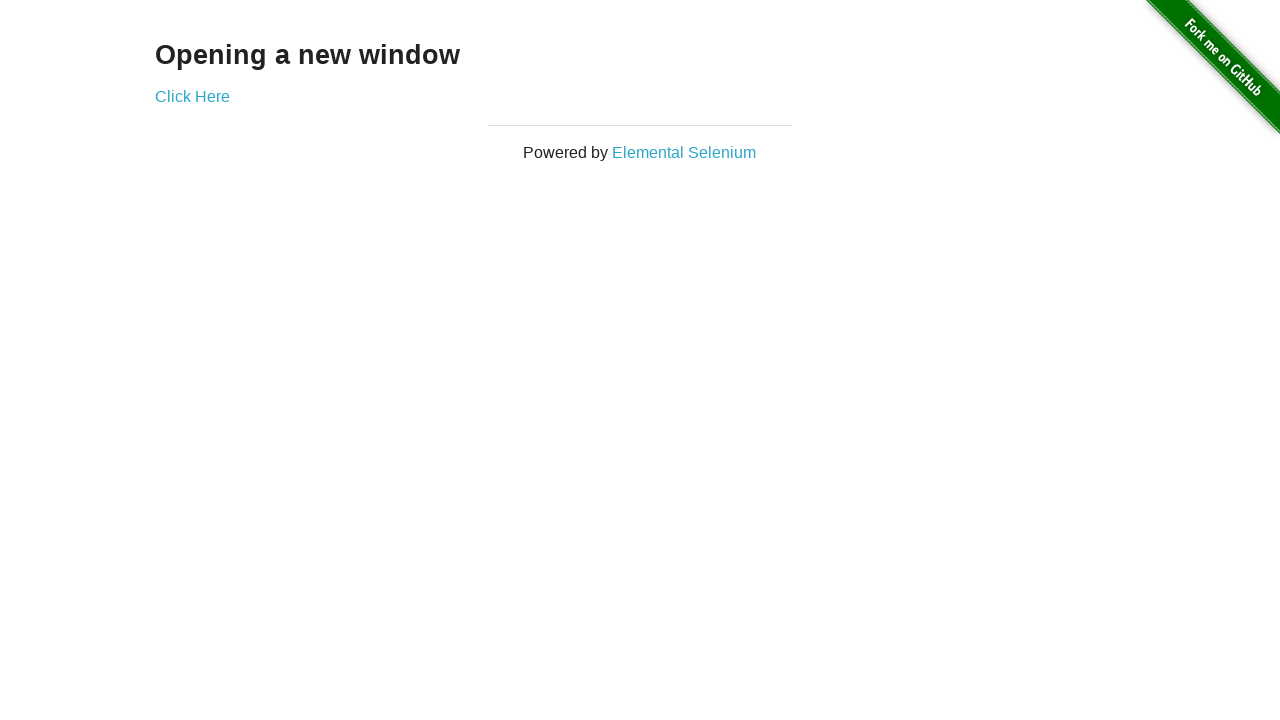

Retrieved initial page text content
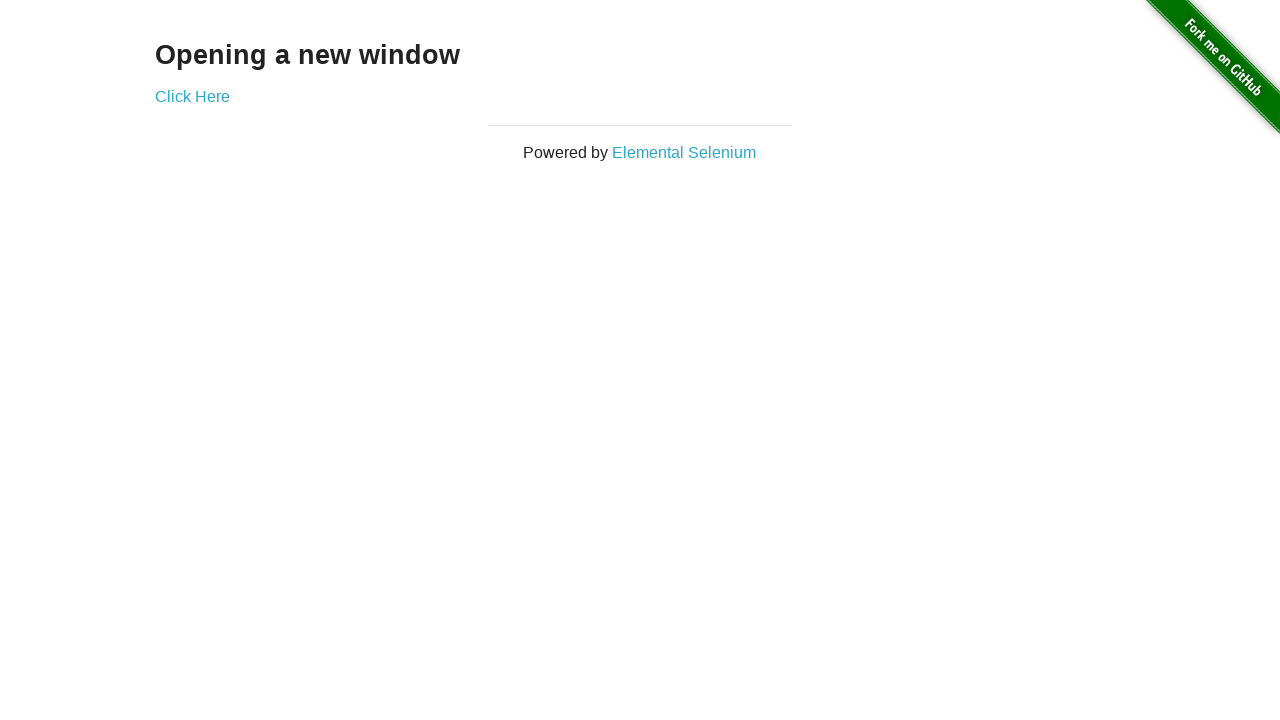

Verified initial page text is 'Opening a new window'
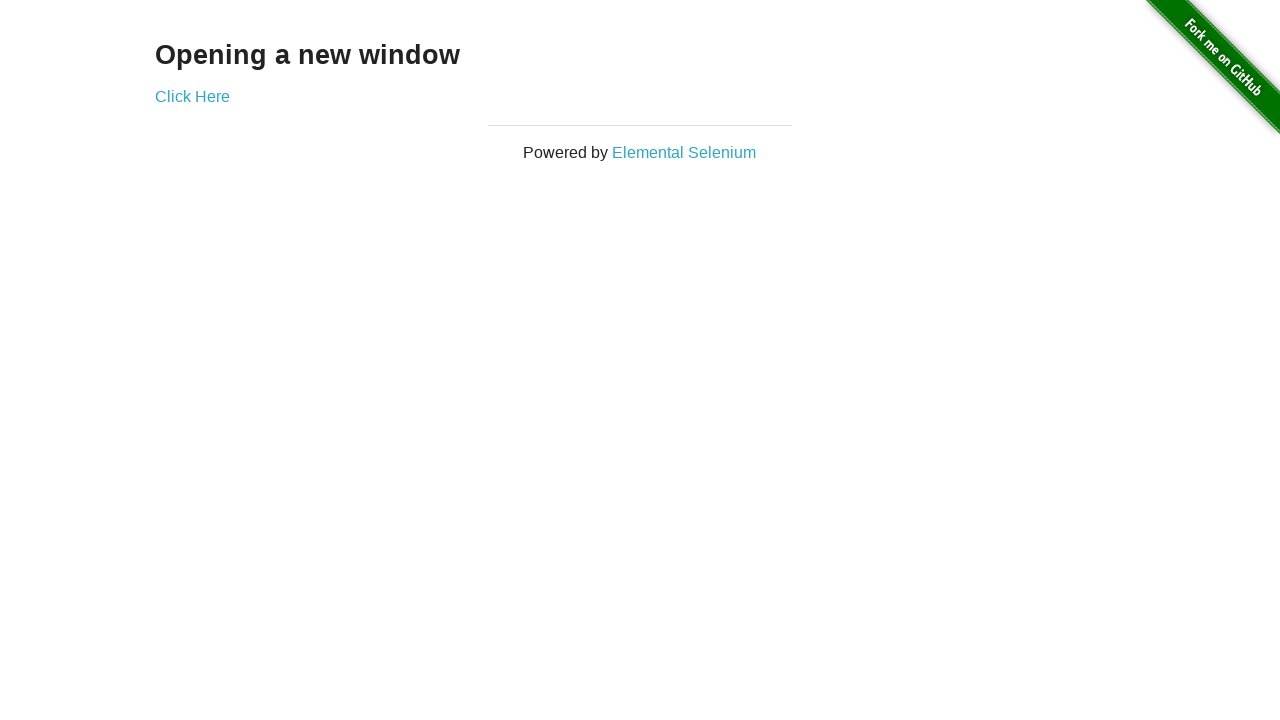

Verified initial page title is 'The Internet'
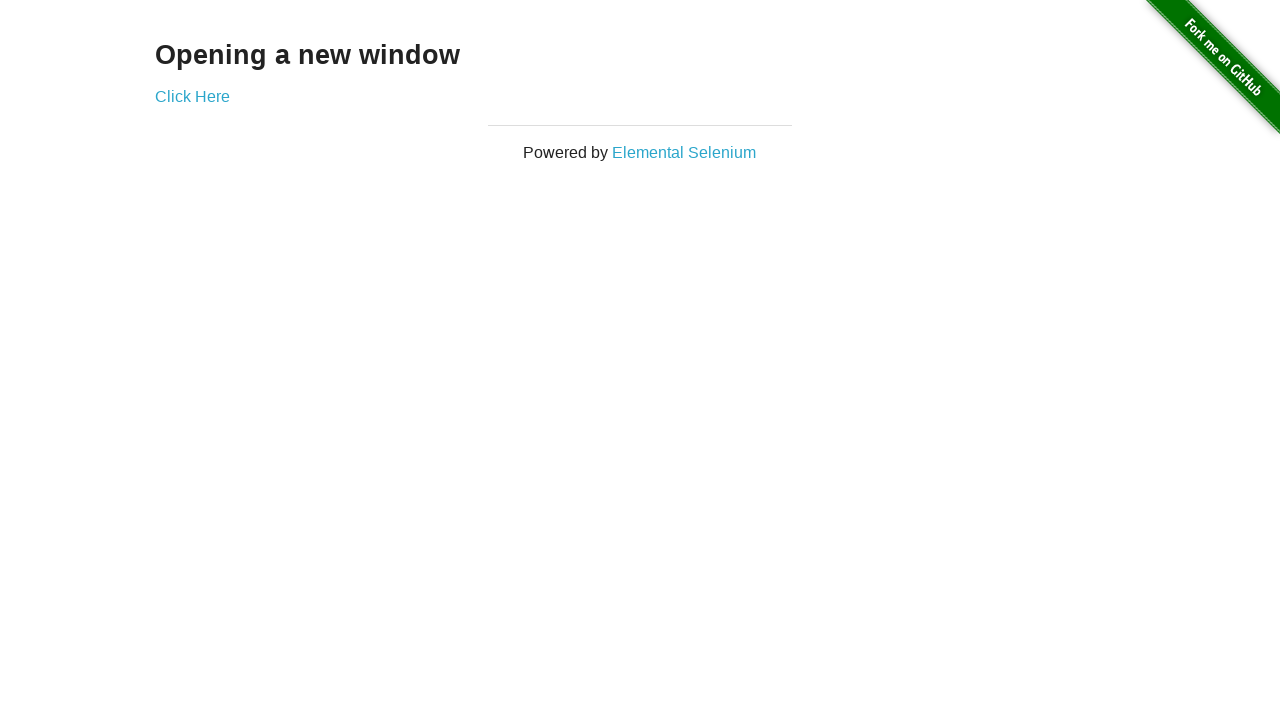

Clicked 'Click Here' link to open new window at (192, 96) on text=Click Here
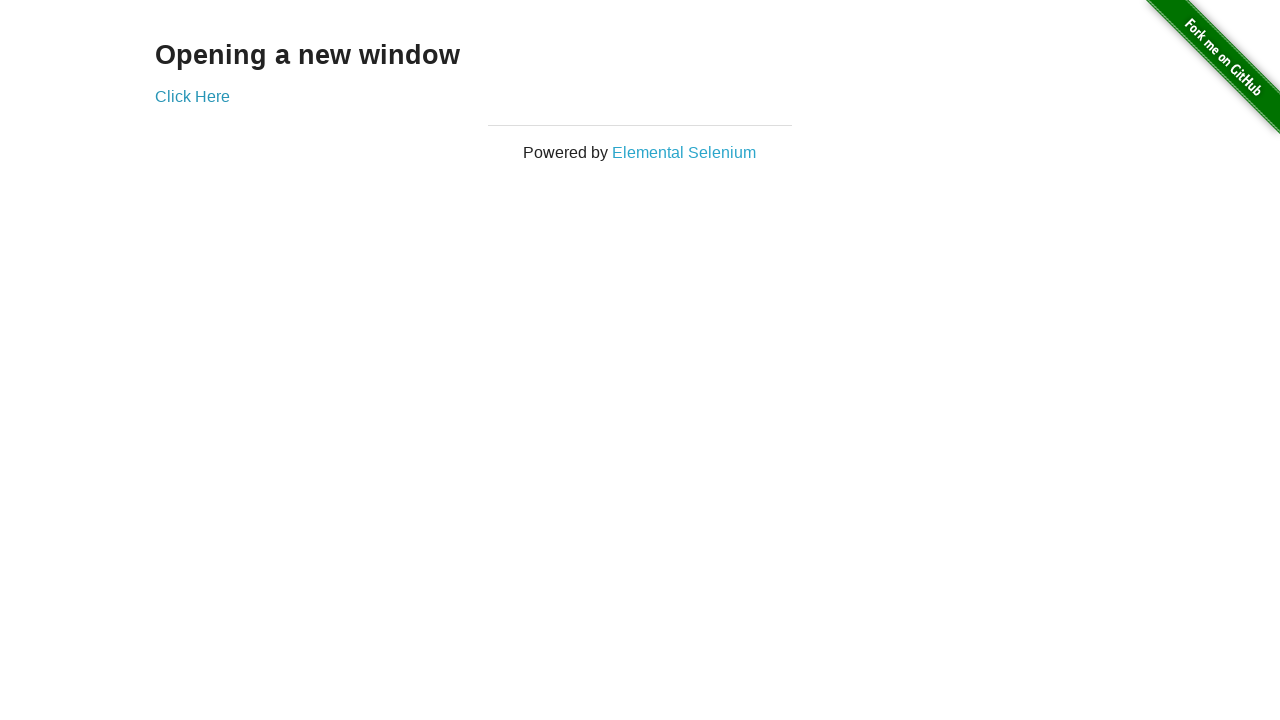

Captured new window/page reference
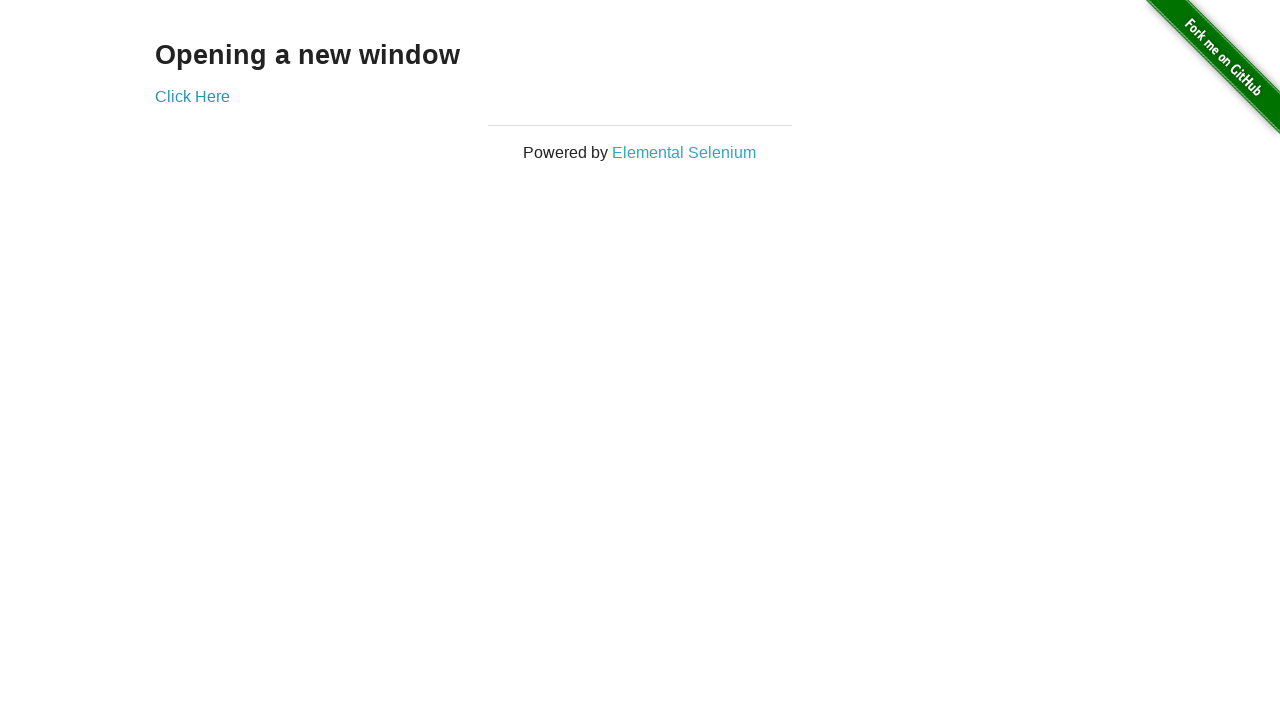

Waited for new page to load completely
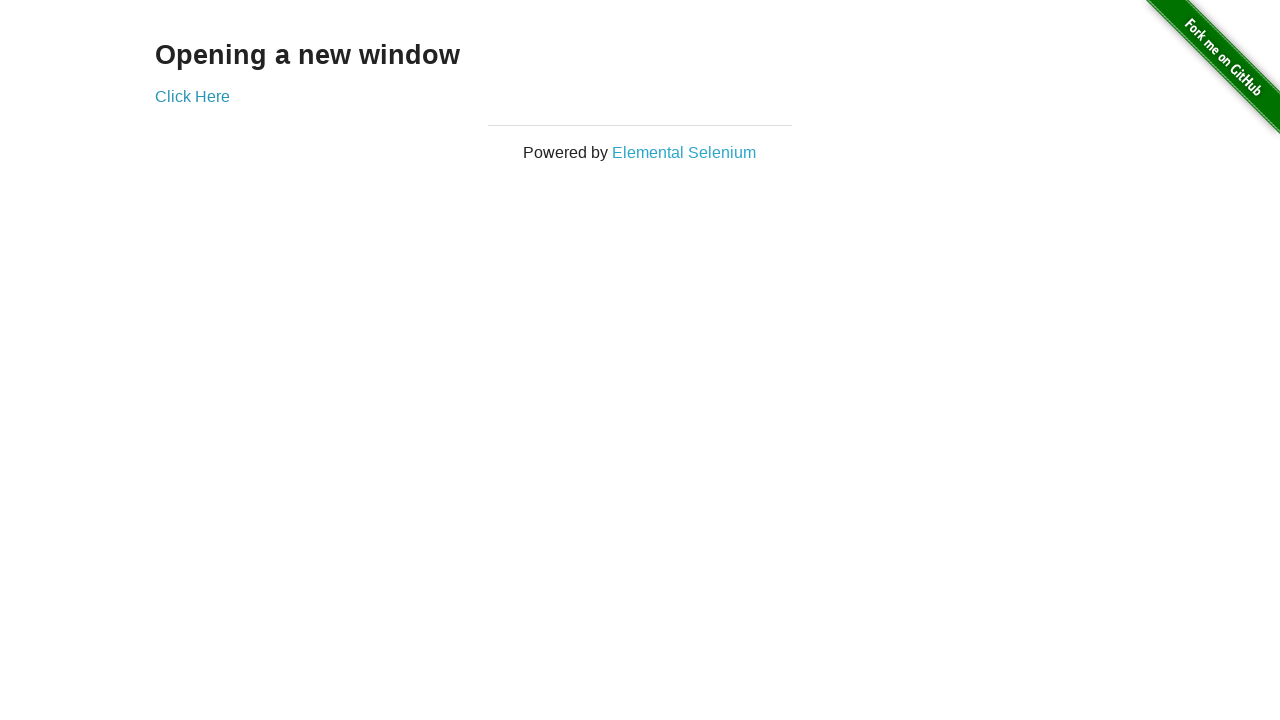

Verified new window title is 'New Window'
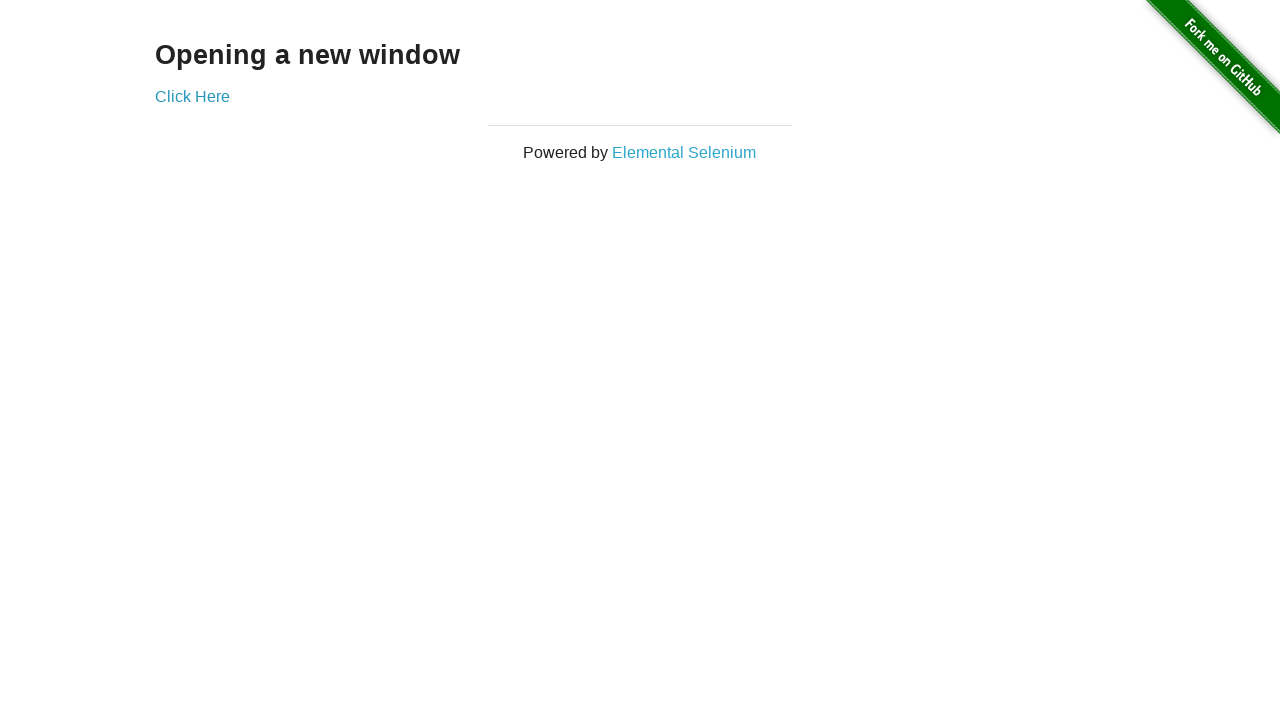

Retrieved new window text content
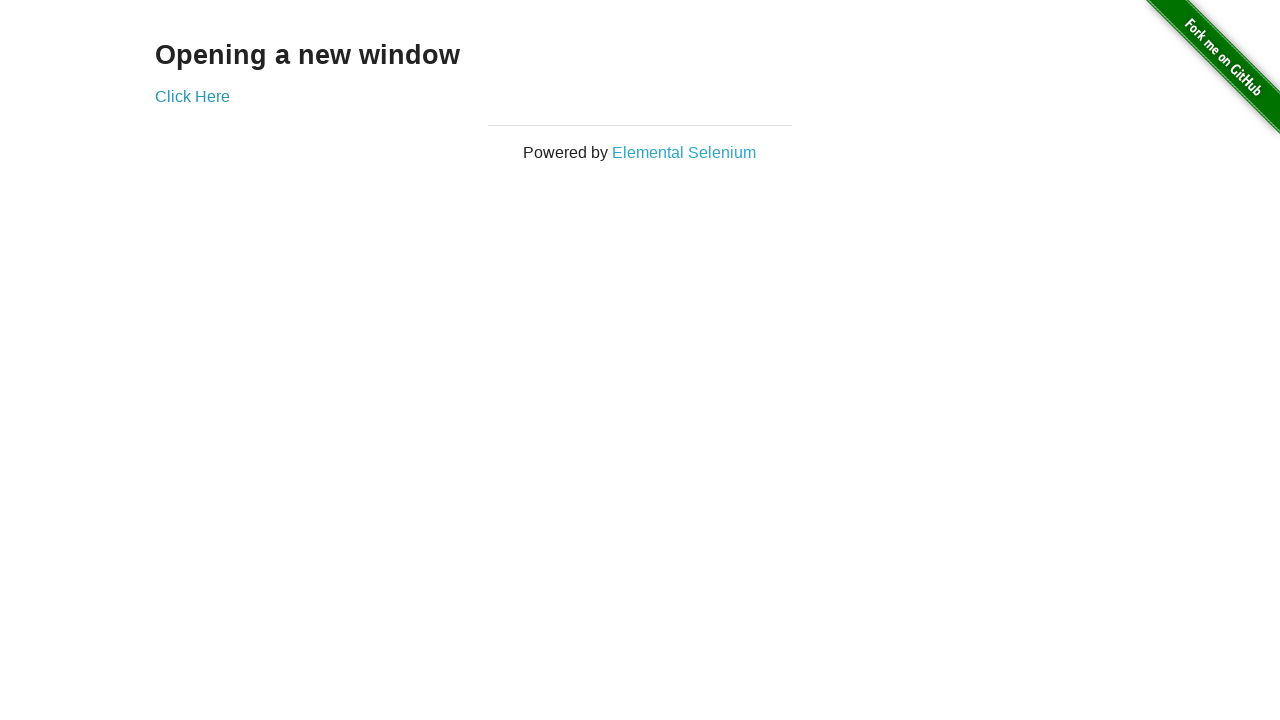

Verified new window text is 'New Window'
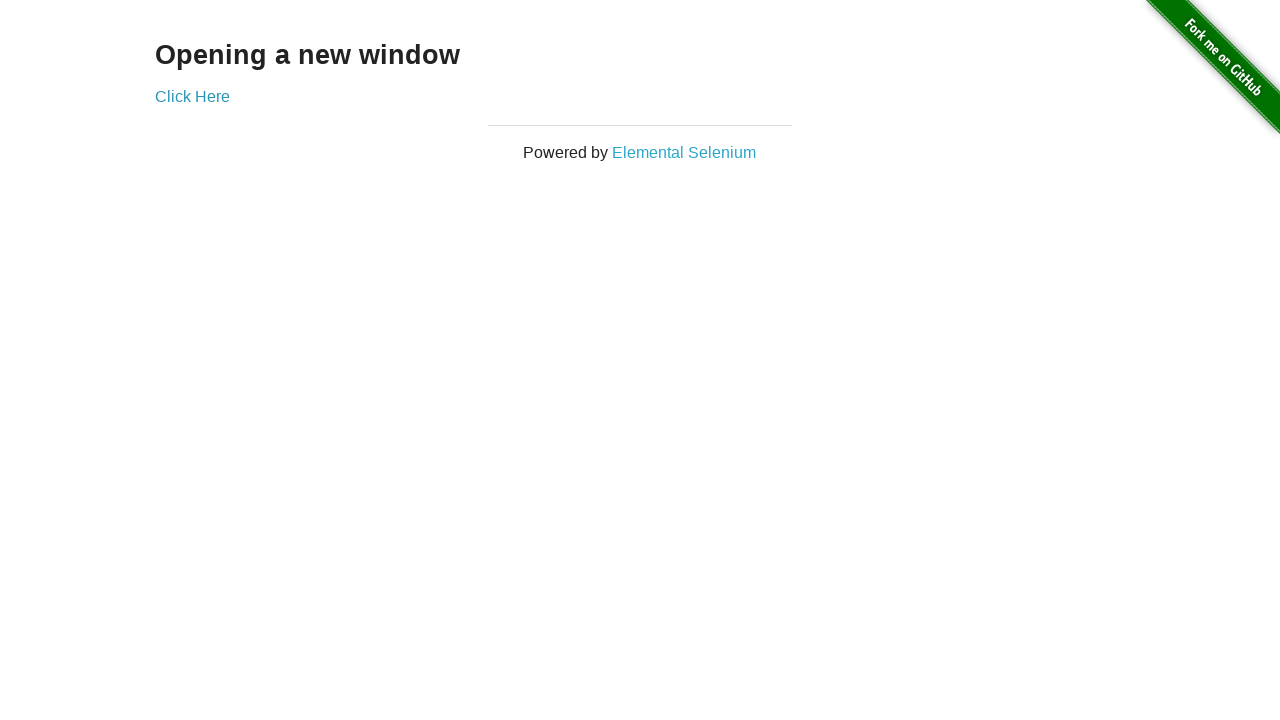

Switched back to original page by bringing it to front
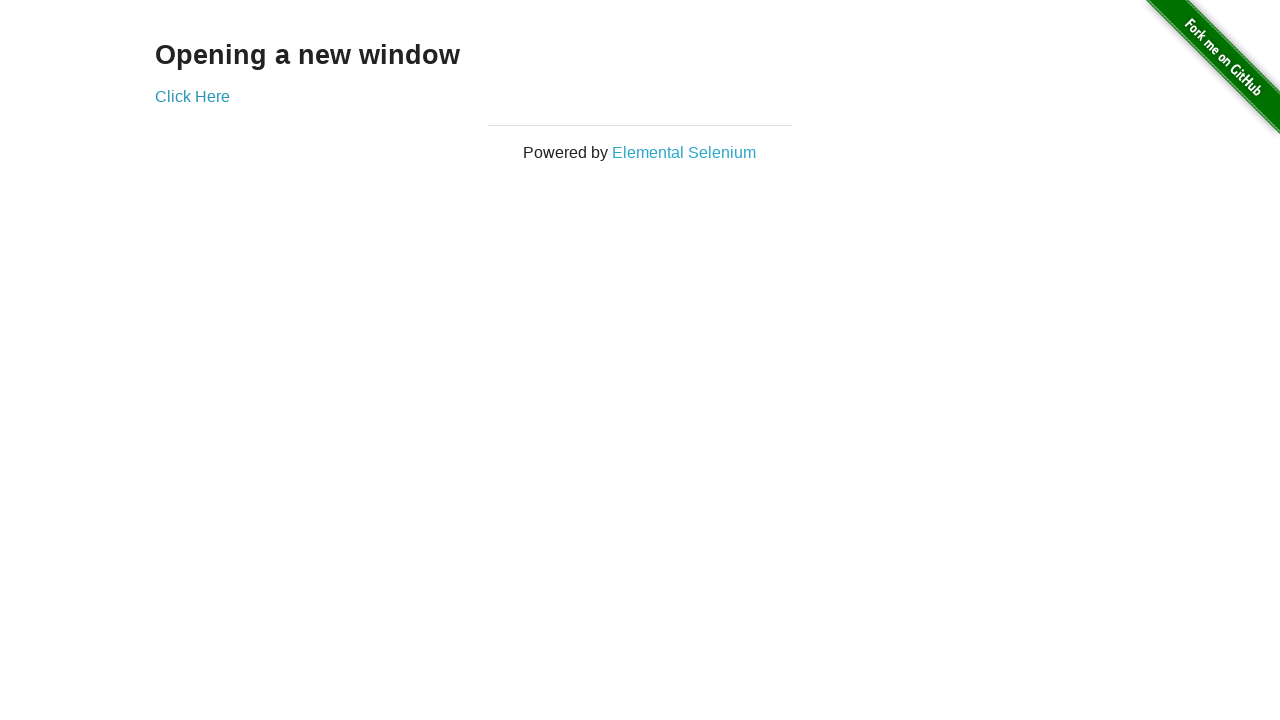

Verified original page title is 'The Internet'
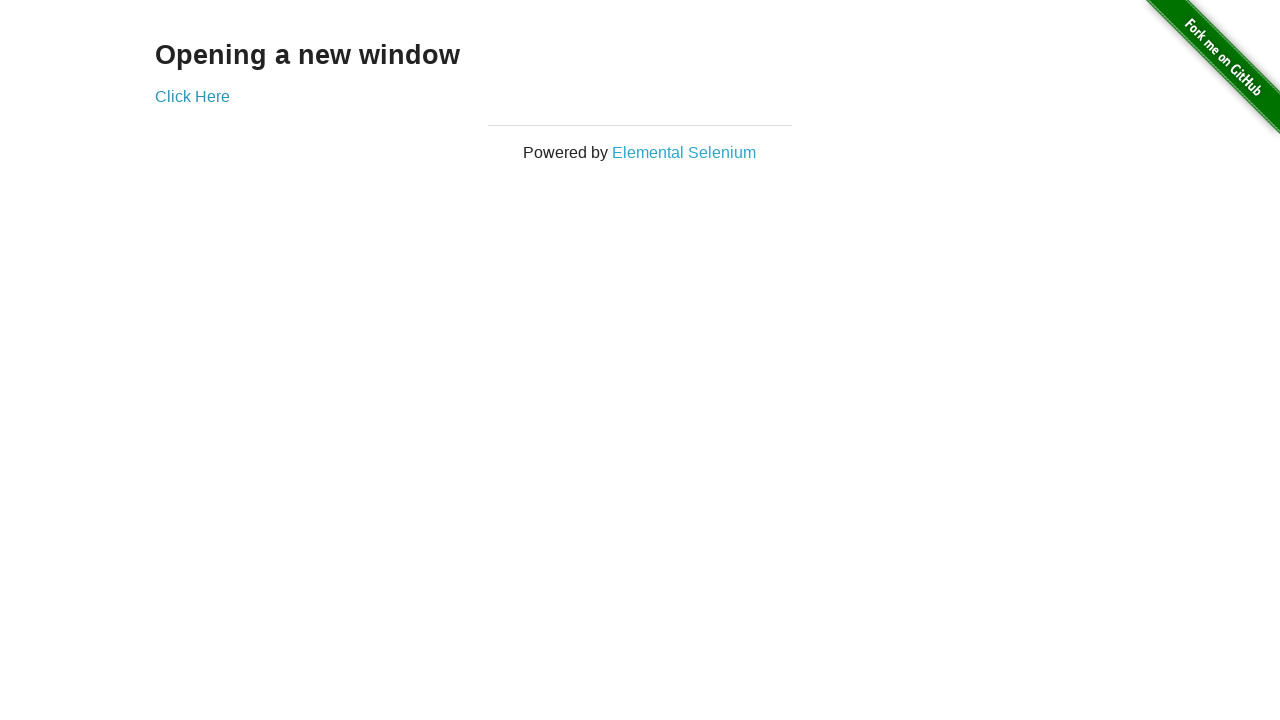

Switched to new window by bringing it to front
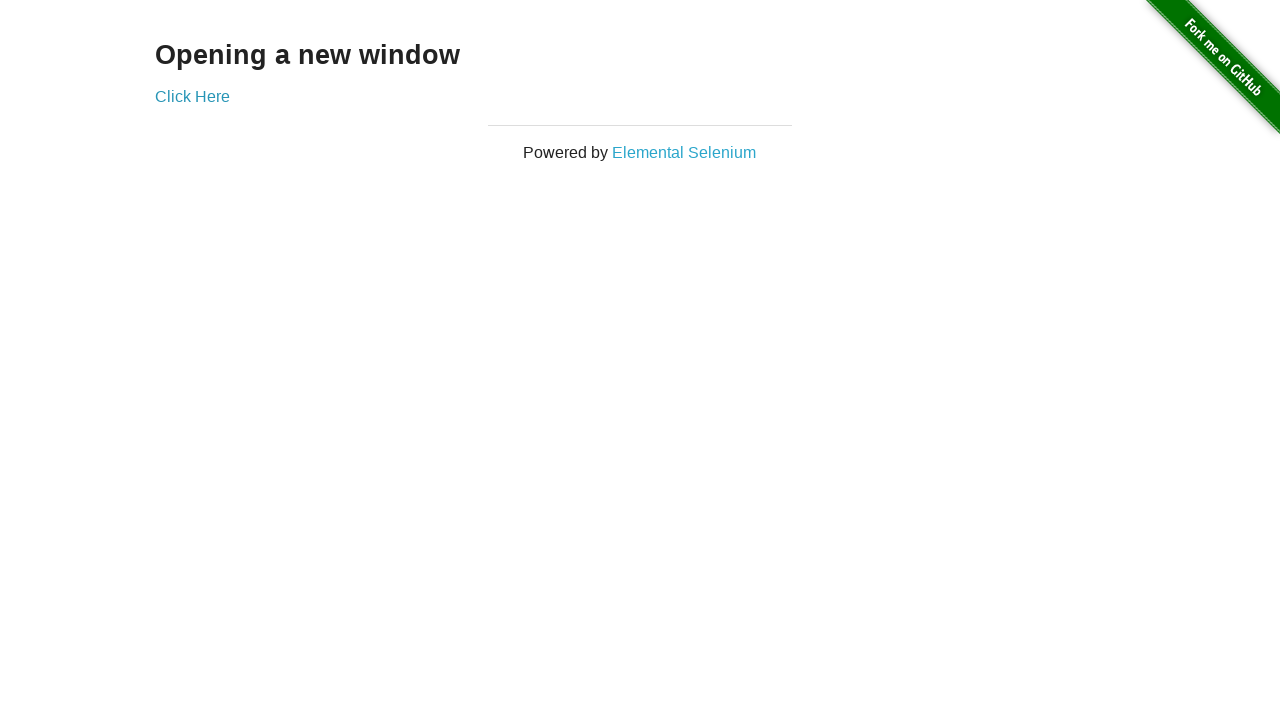

Switched back to original window by bringing it to front
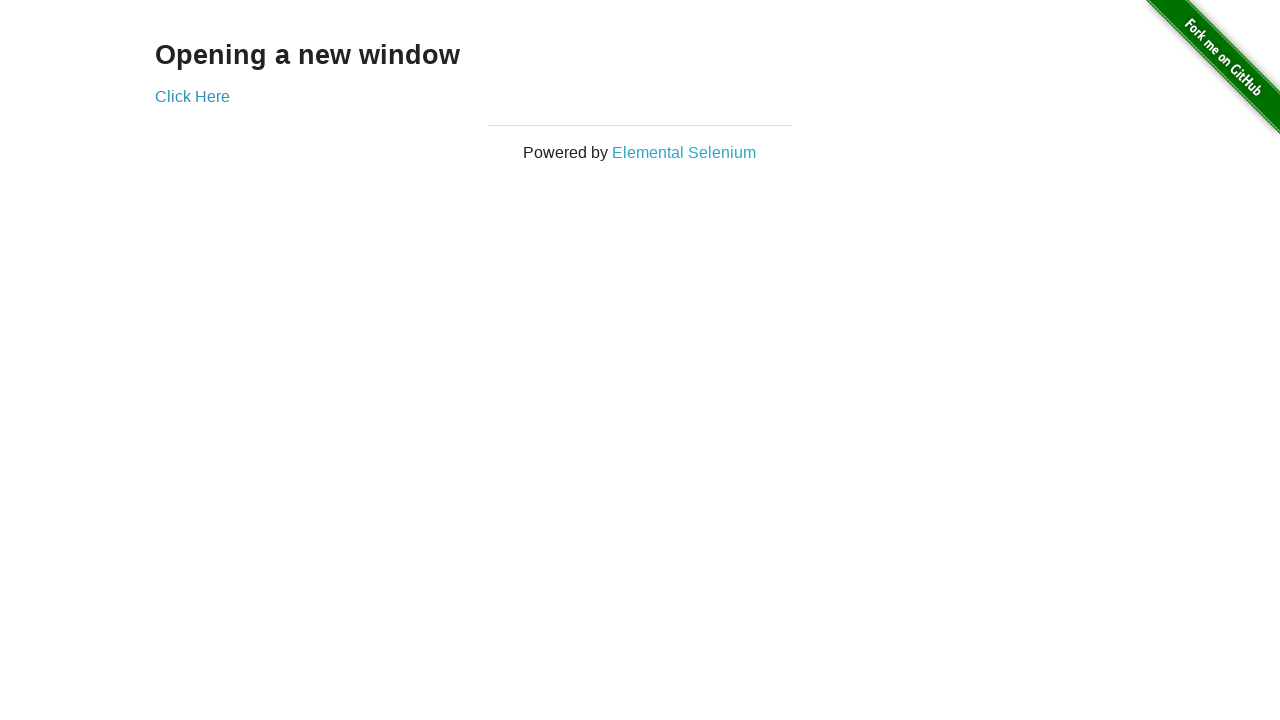

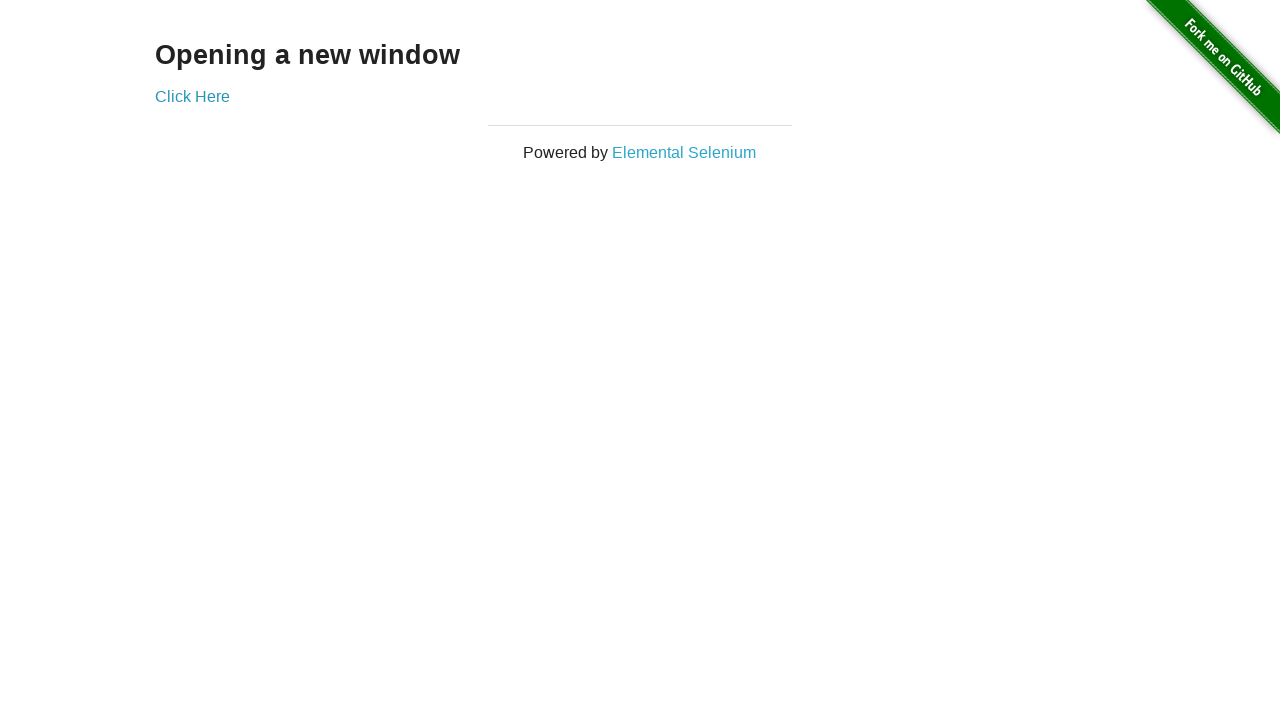